Tests hover functionality by hovering over an avatar image and verifying that the additional user information caption becomes visible.

Starting URL: http://the-internet.herokuapp.com/hovers

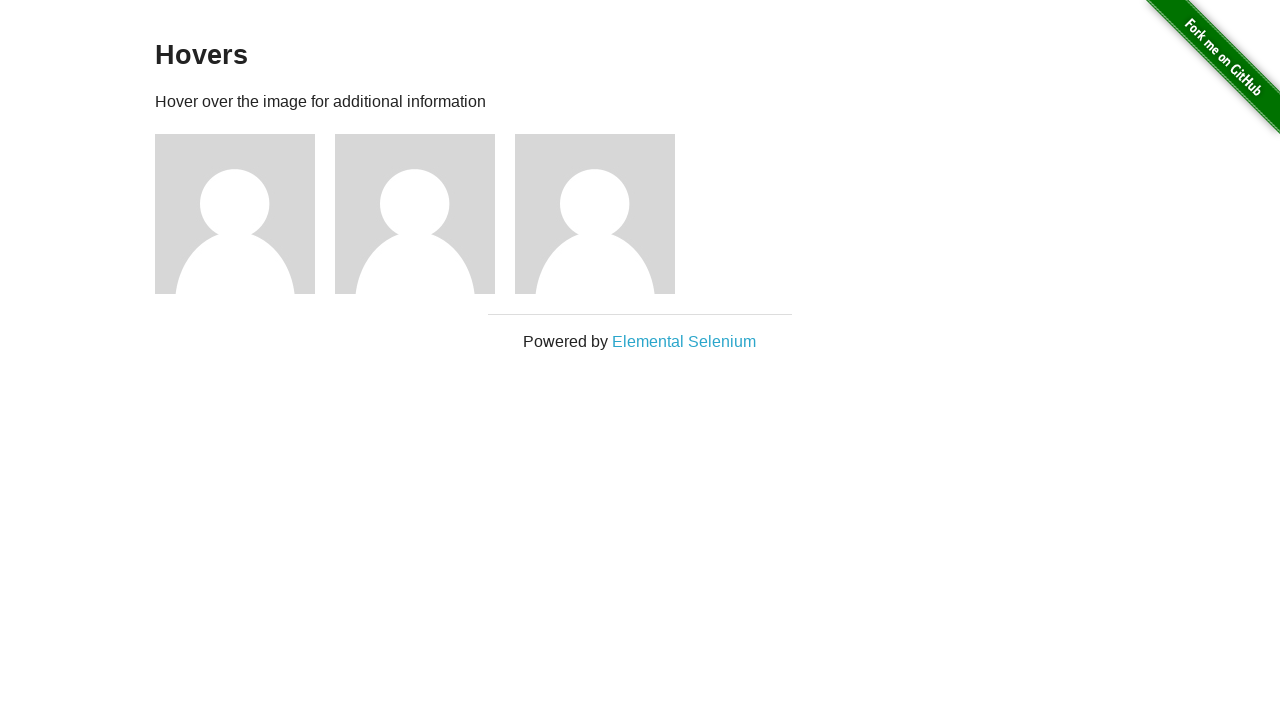

Located the first avatar figure element
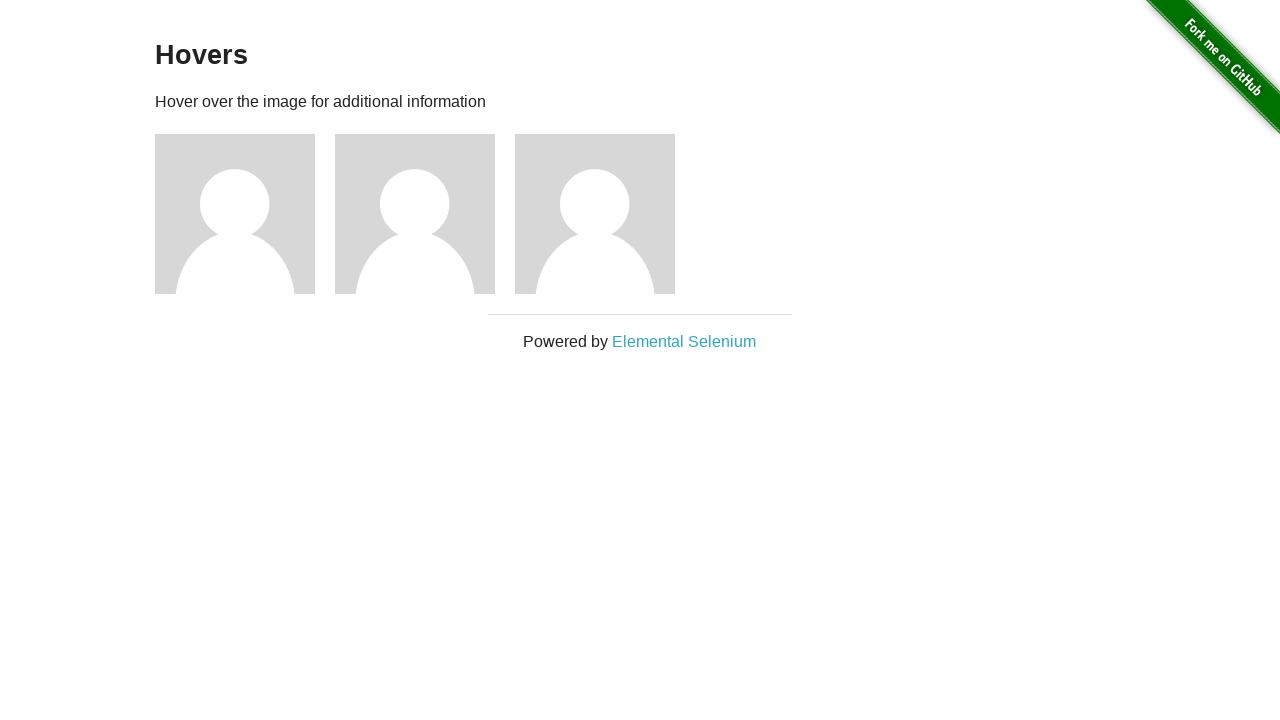

Hovered over the avatar image at (245, 214) on .figure >> nth=0
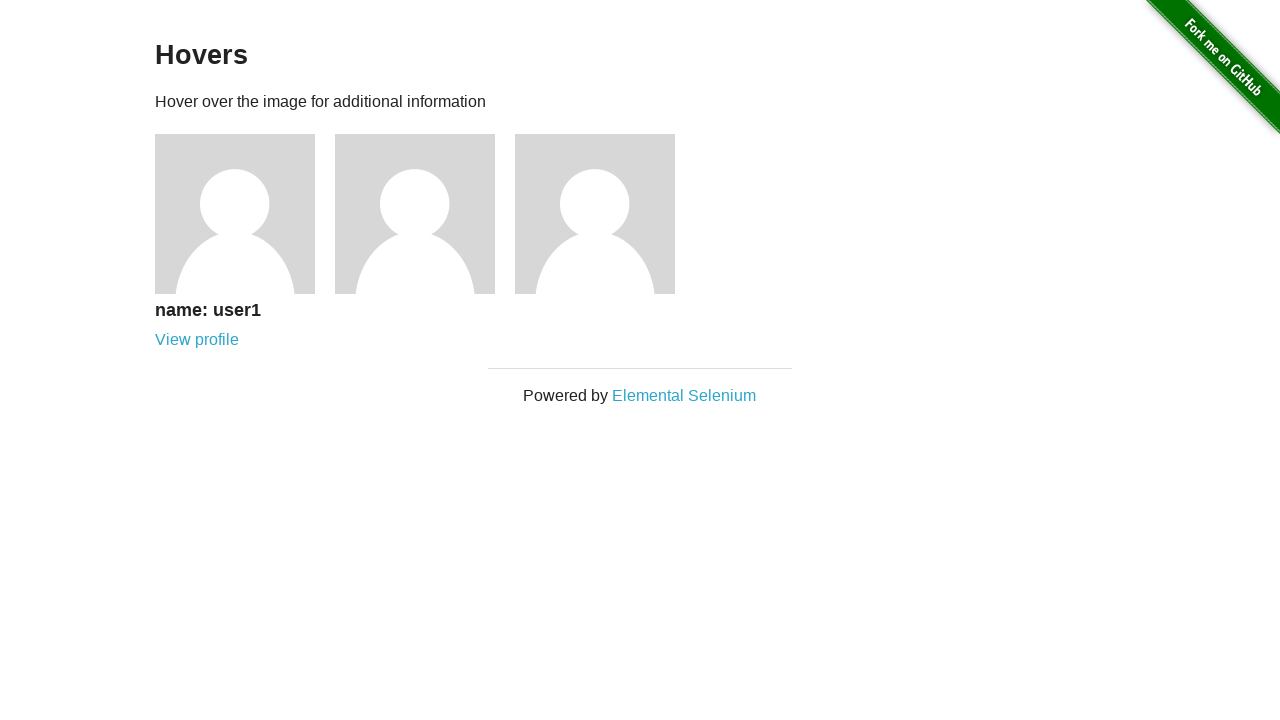

Located the avatar caption element
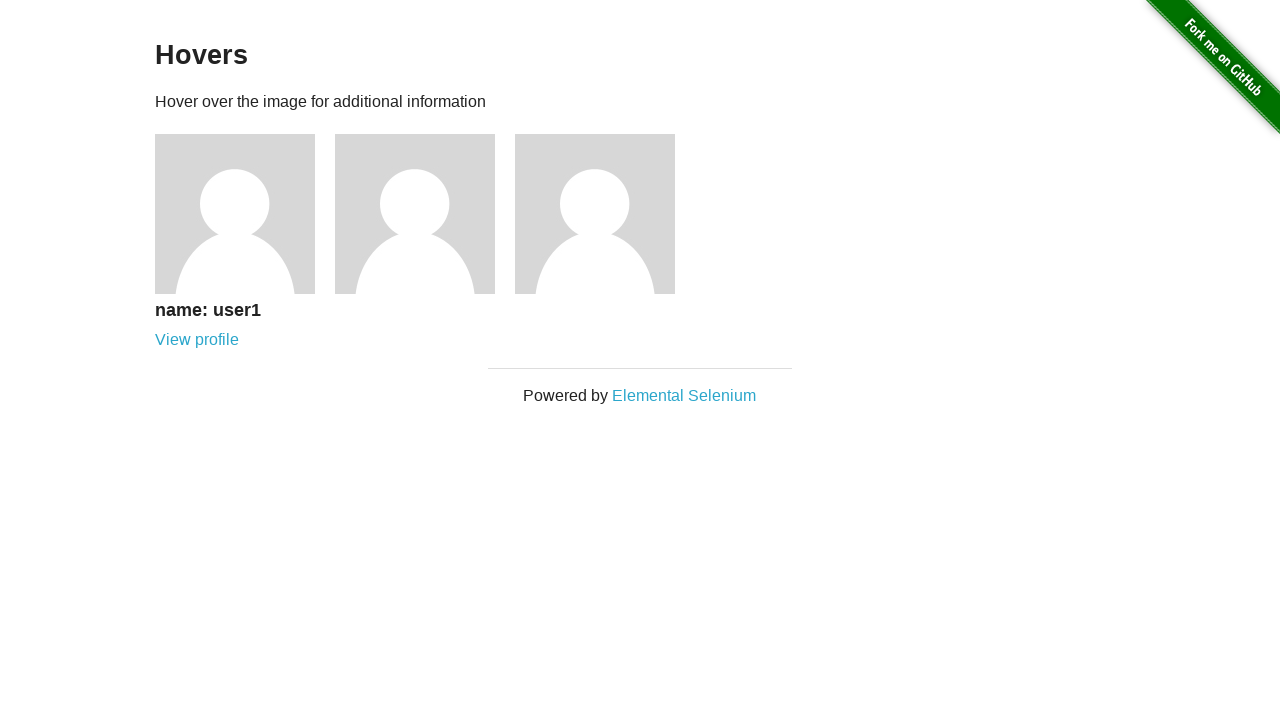

Verified that the avatar caption is visible
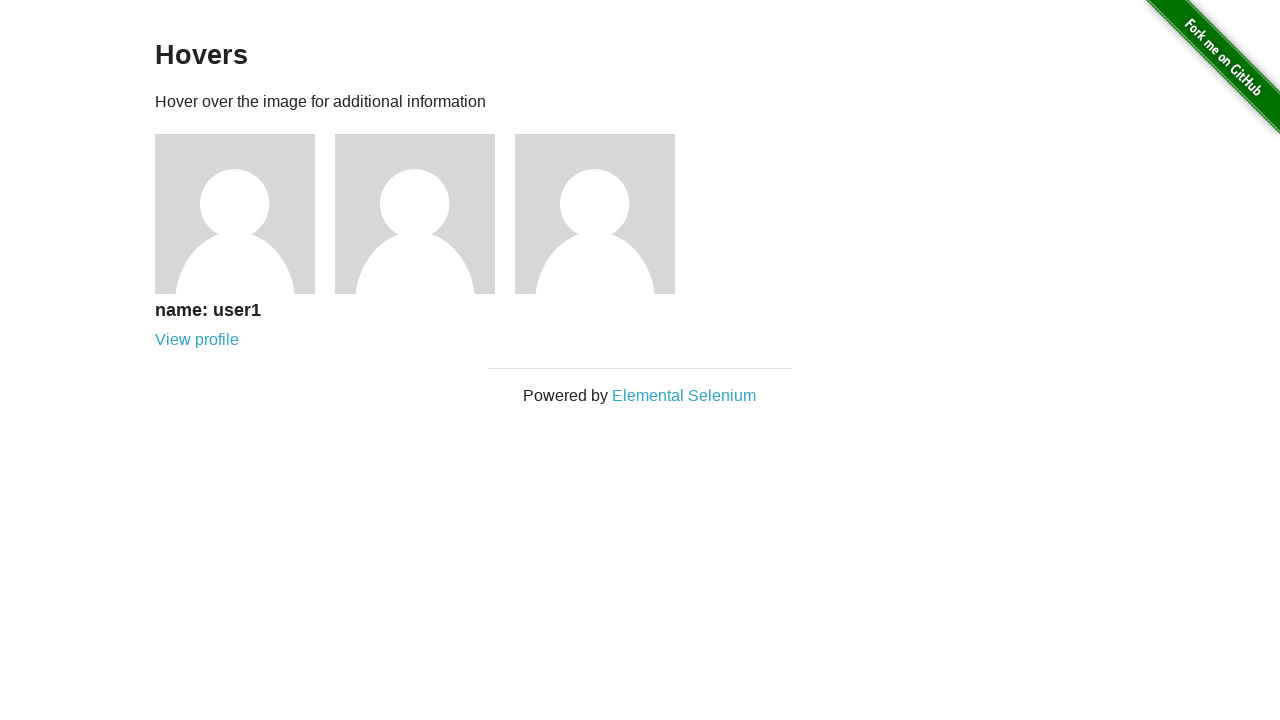

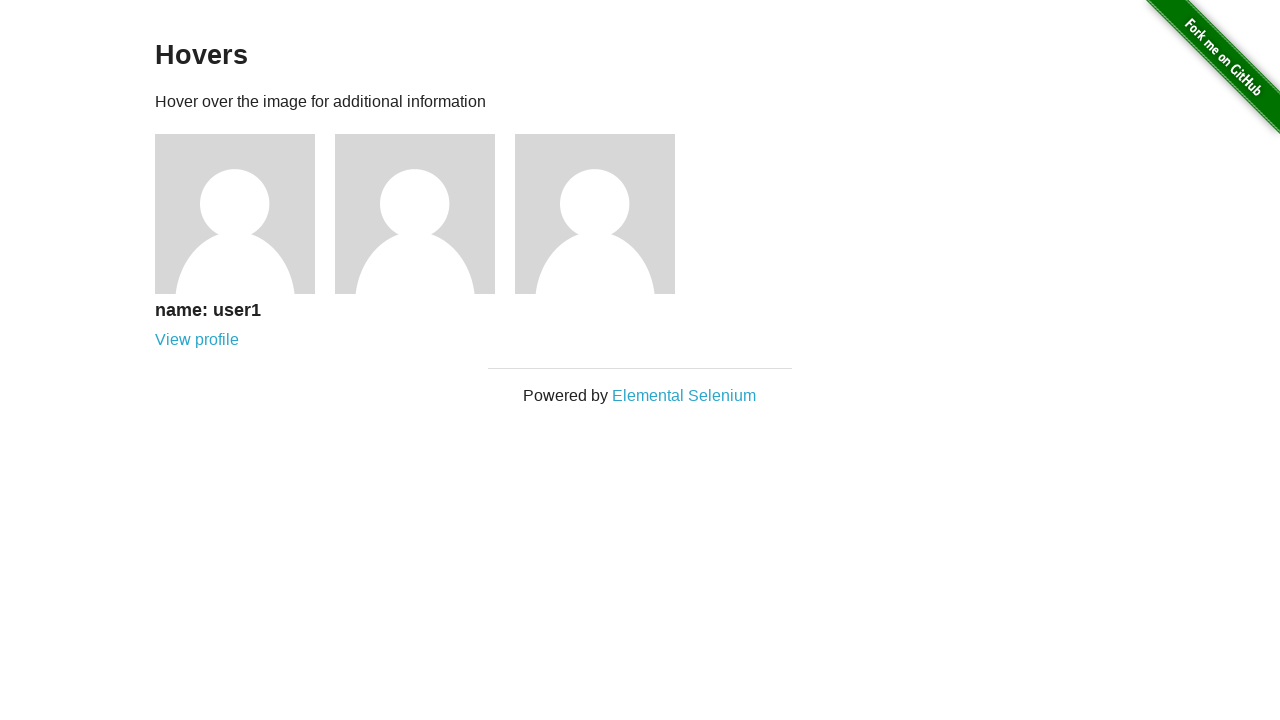